Tests navigation to the "Find a park" page by clicking the menu item and verifying the URL and page title.

Starting URL: https://bcparks.ca/

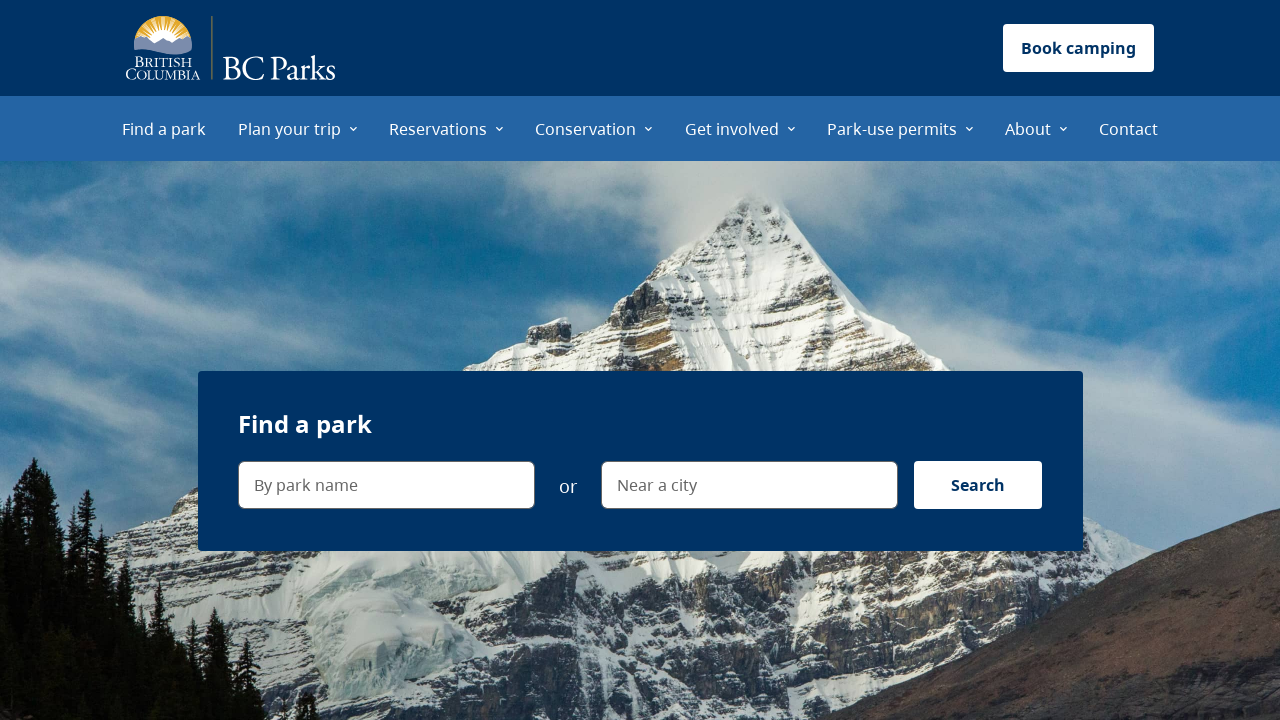

Waited for page to fully load (networkidle)
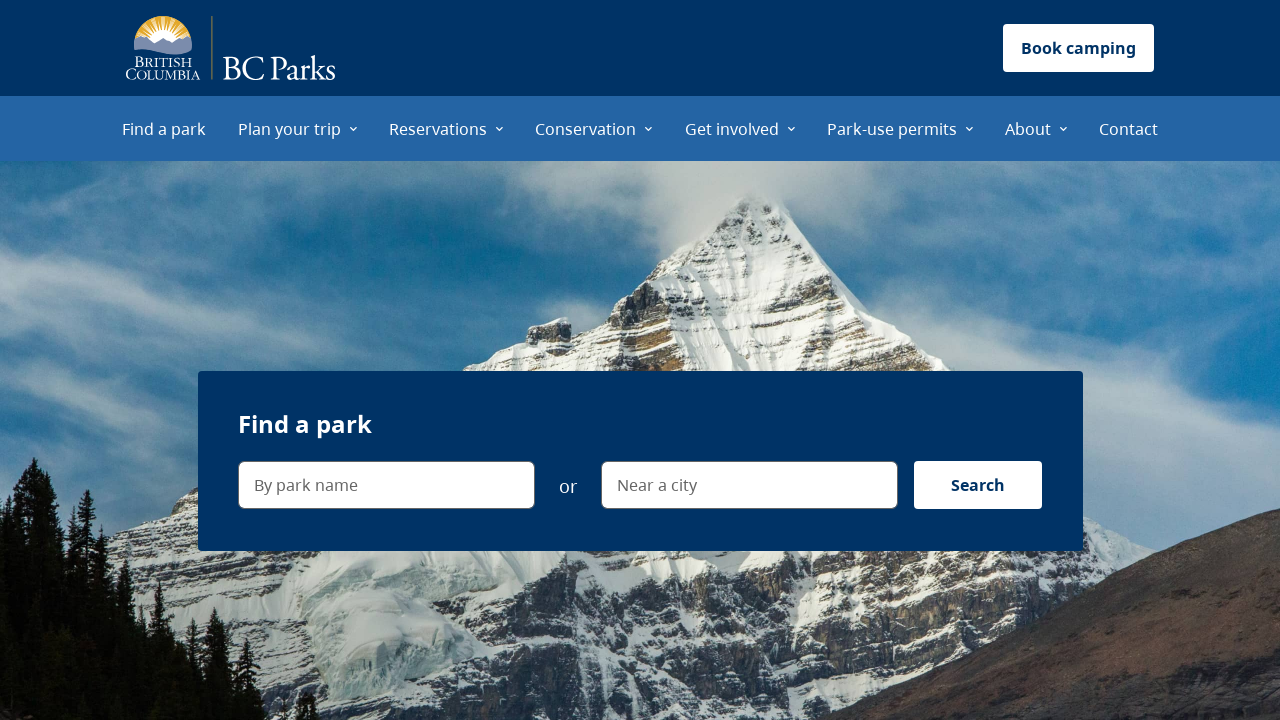

Clicked on 'Find a park' menu item at (164, 128) on internal:role=menuitem[name="Find a park"i]
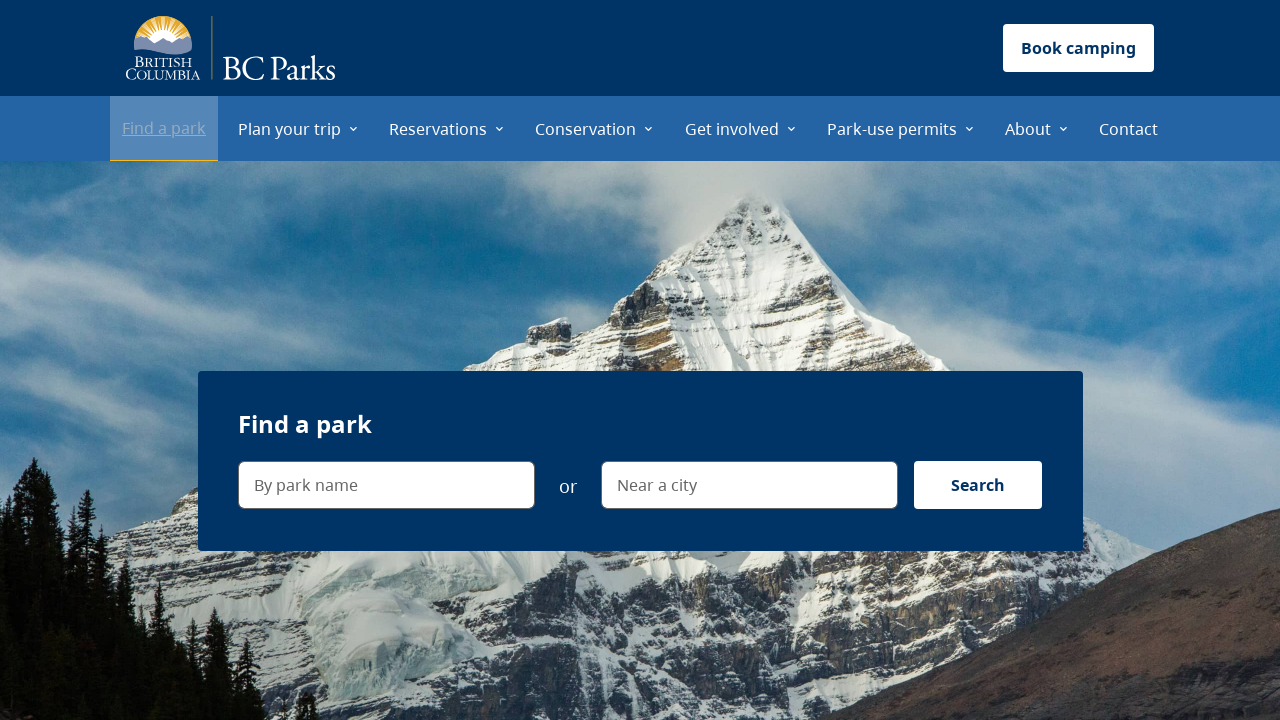

Verified navigation to 'Find a park' page (URL: https://bcparks.ca/find-a-park/)
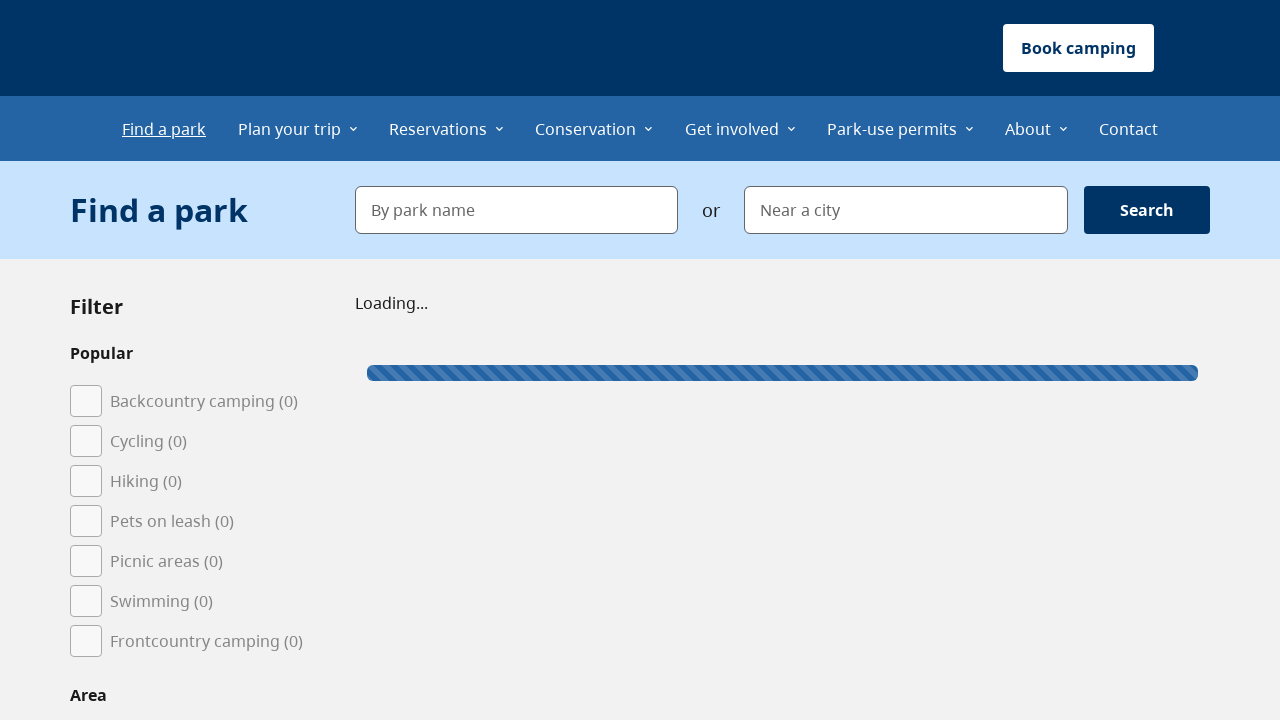

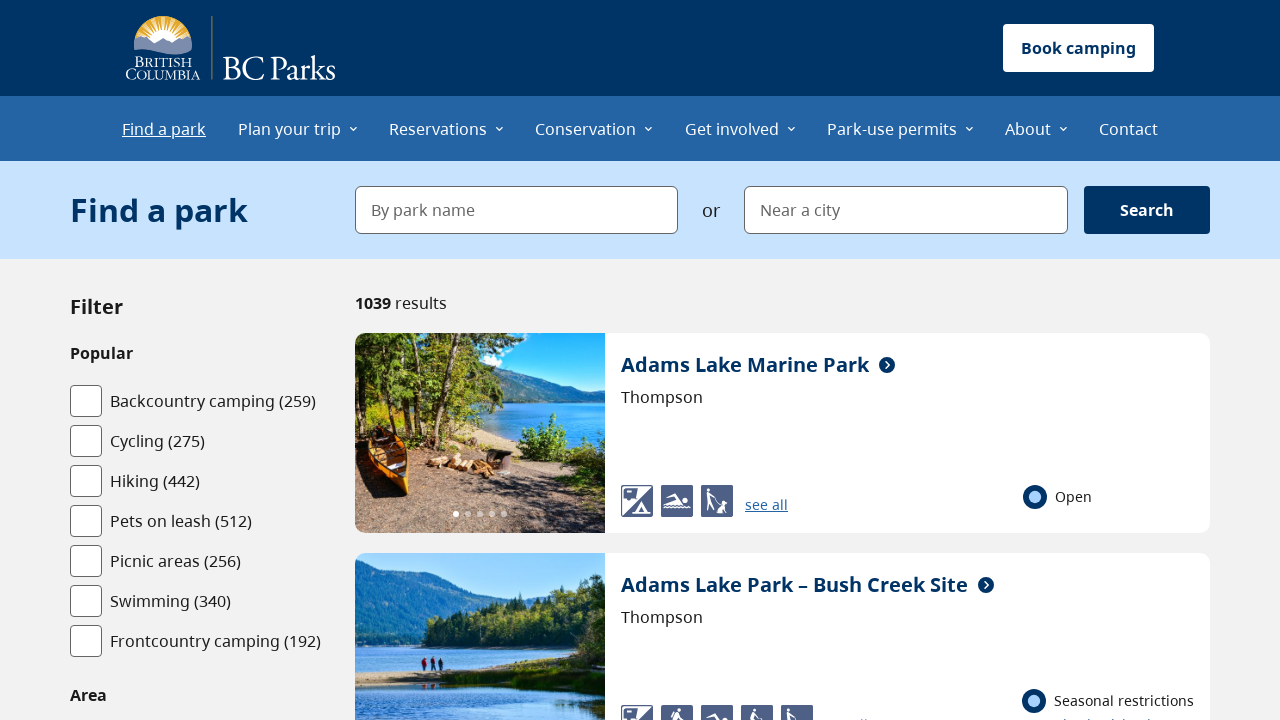